Tests the "Check All" and "Uncheck All" button functionality by clicking them sequentially and verifying checkbox states

Starting URL: https://moatazeldebsy.github.io/test-automation-practices/#/checkboxes

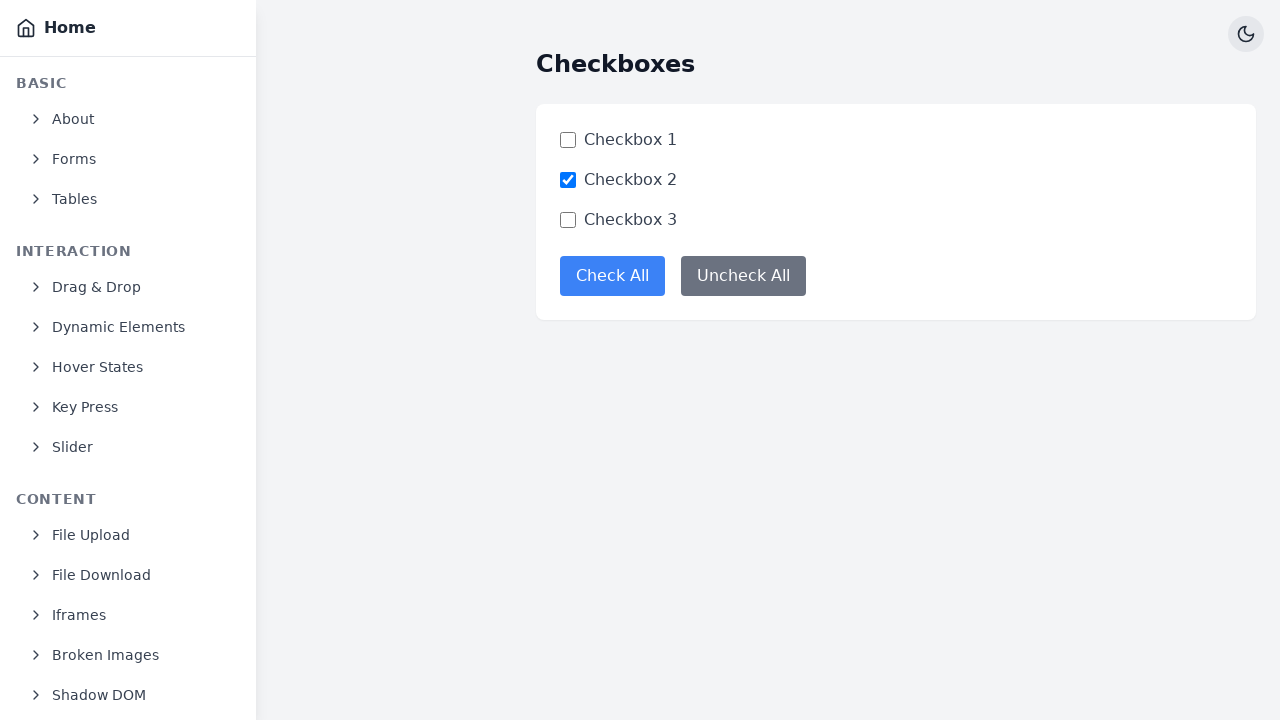

Waited for page to load - h1 element appeared
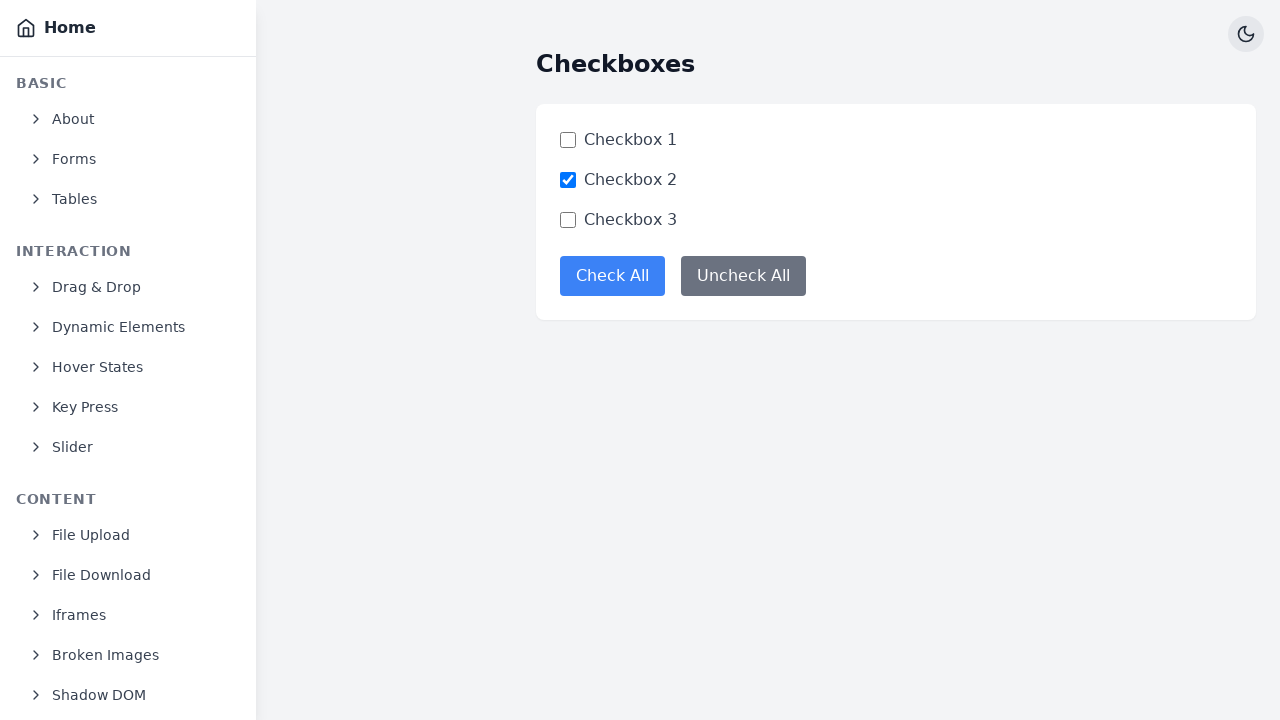

Clicked the 'Check All' button at (612, 276) on xpath=//*[@id='root']/div/div[3]/main/div/div/div[2]/button[1]
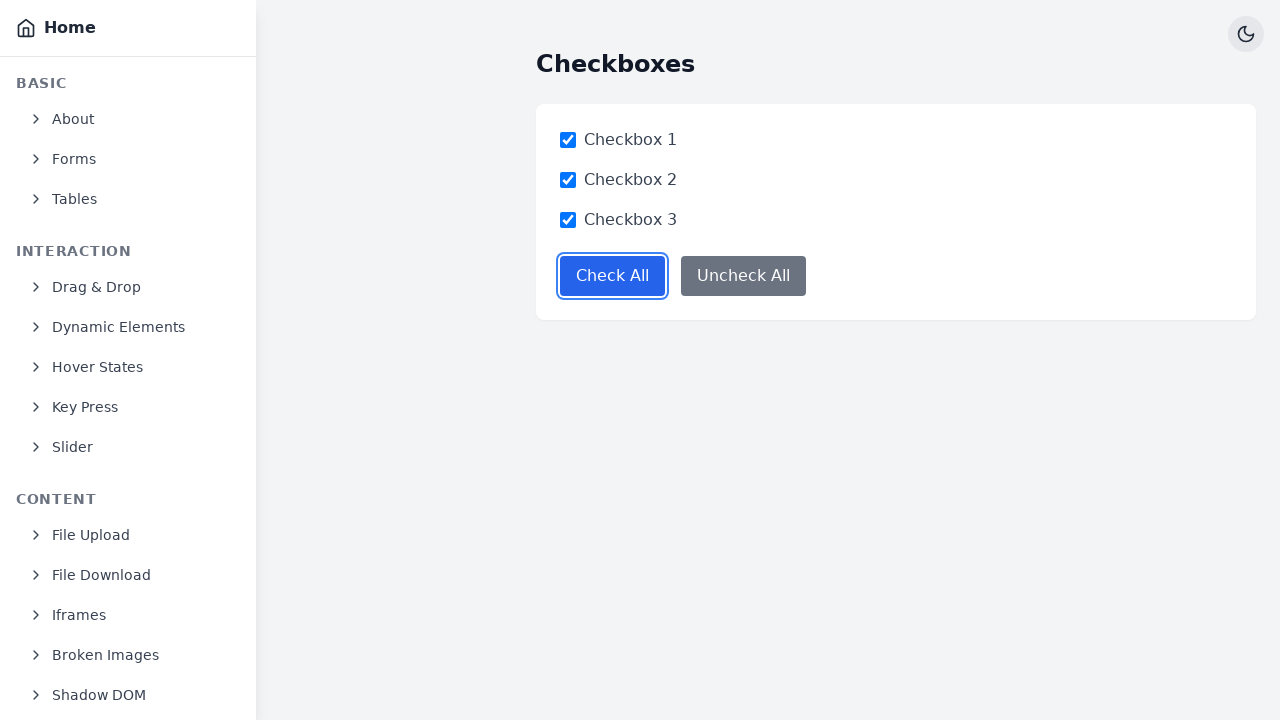

Waited 500ms for checkboxes to be checked
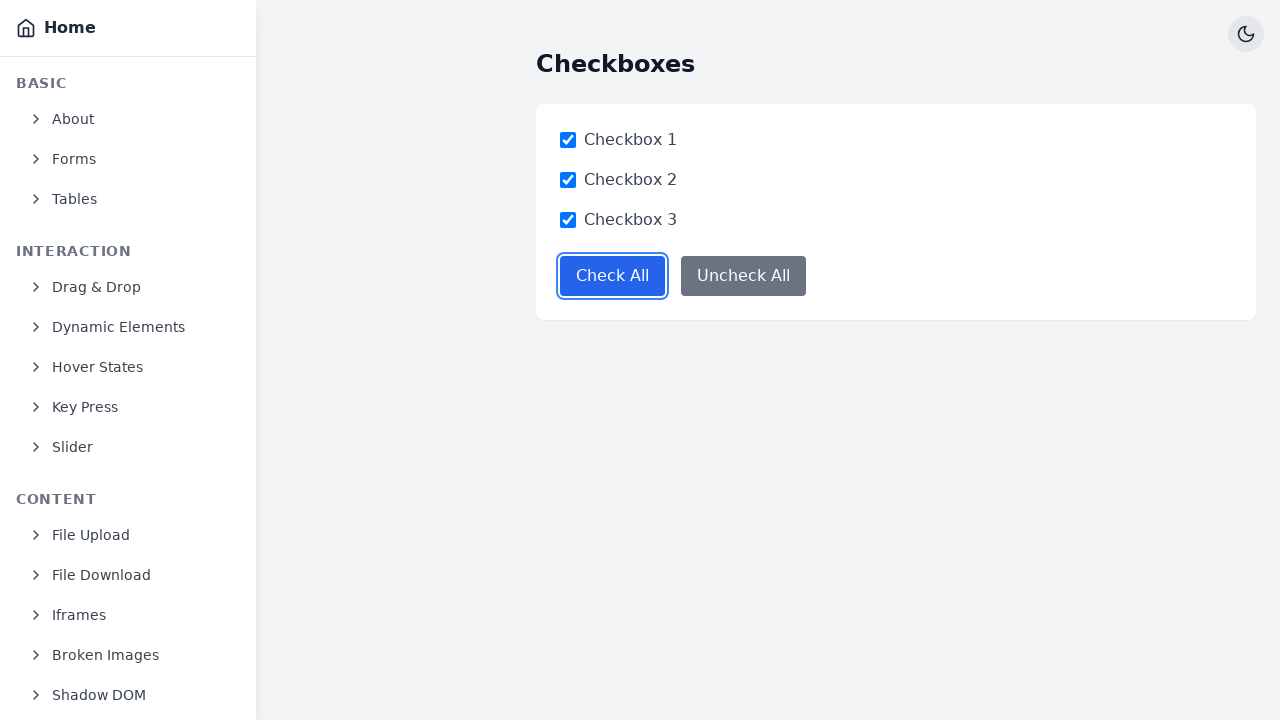

Clicked the 'Uncheck All' button at (744, 276) on xpath=//*[@id='root']/div/div[3]/main/div/div/div[2]/button[2]
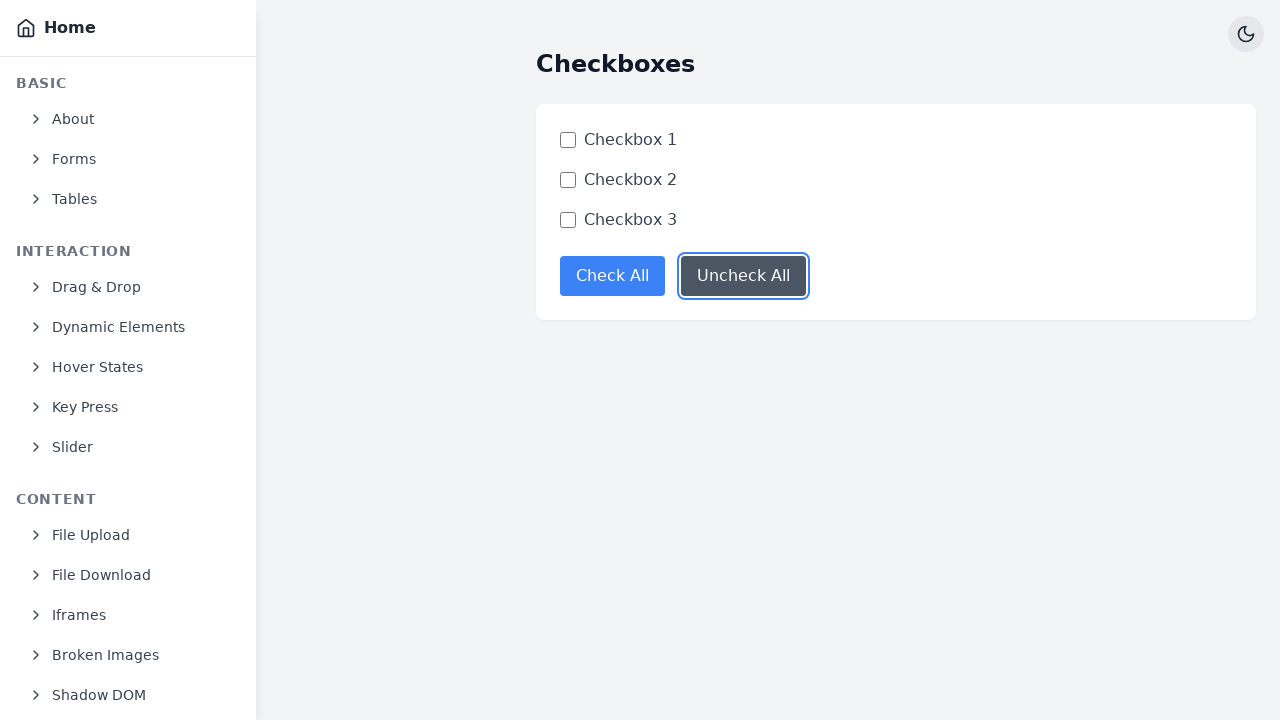

Waited 500ms for checkboxes to be unchecked
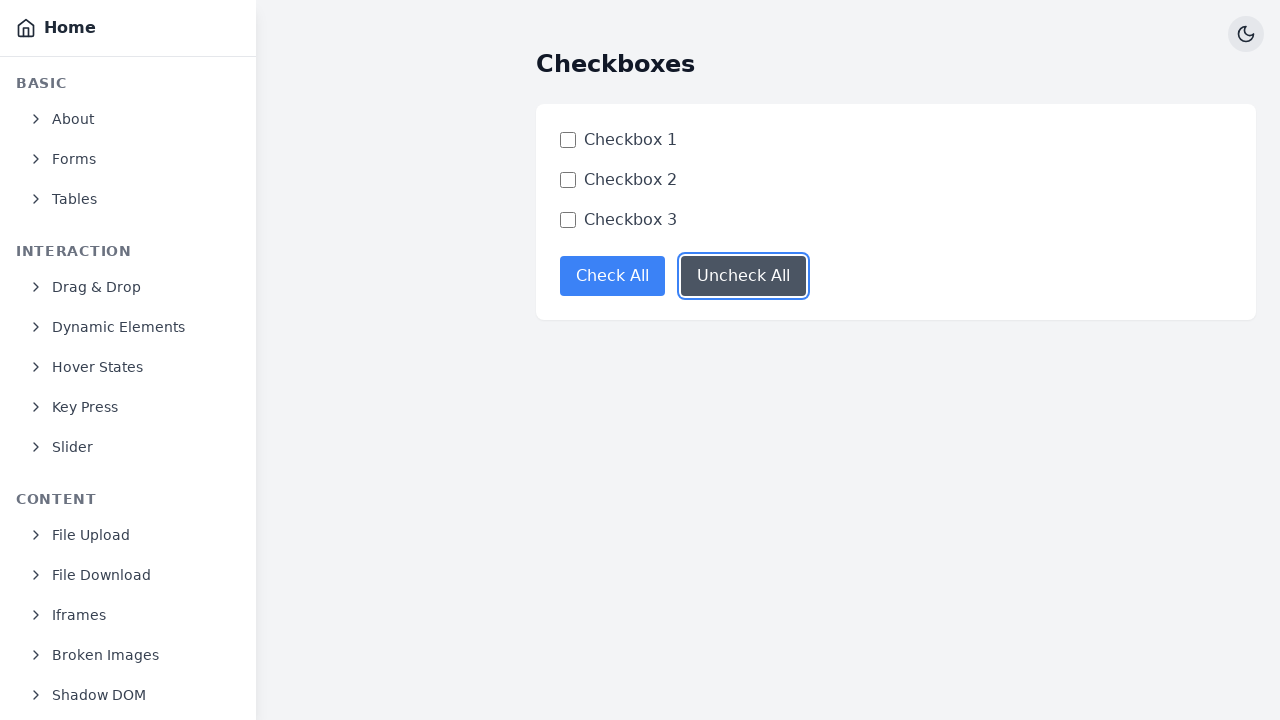

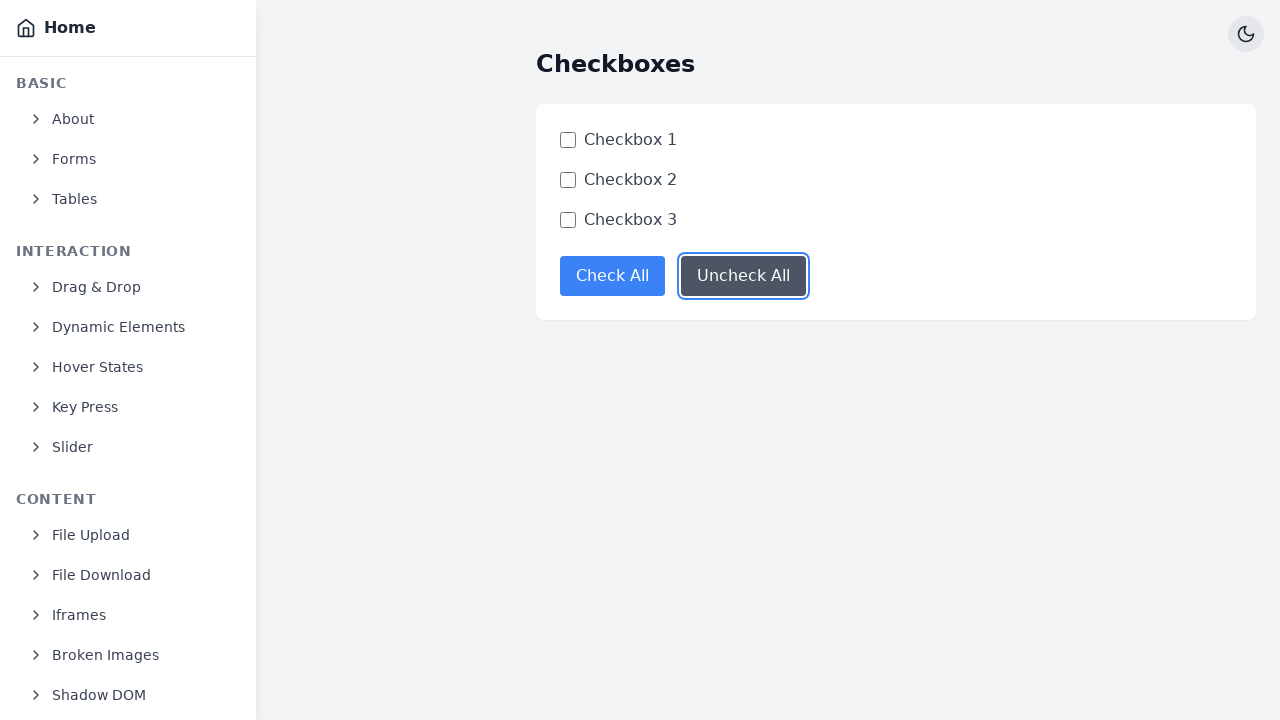